Tests the contact form submission by navigating to the contact page, filling in name, email, subject, and message fields, then submitting the form

Starting URL: https://www.automationexercise.com/

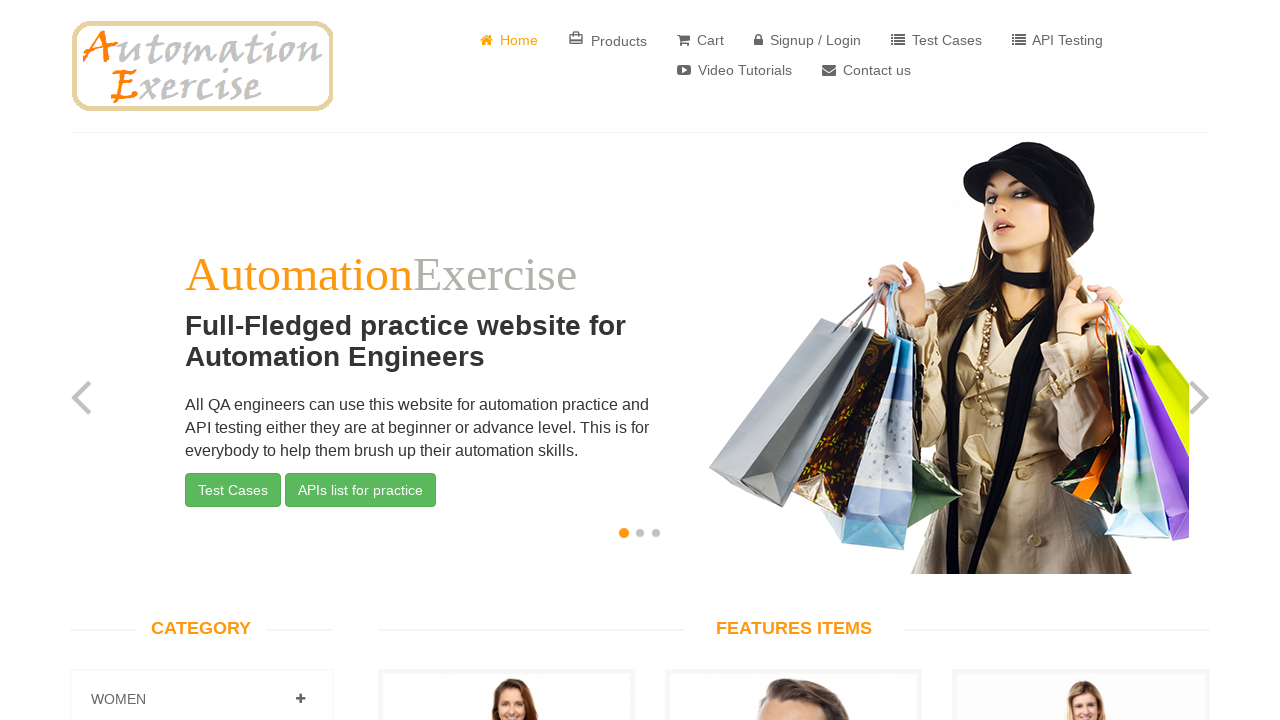

Clicked on Contact Us link at (866, 70) on xpath=//a[normalize-space()='Contact us']
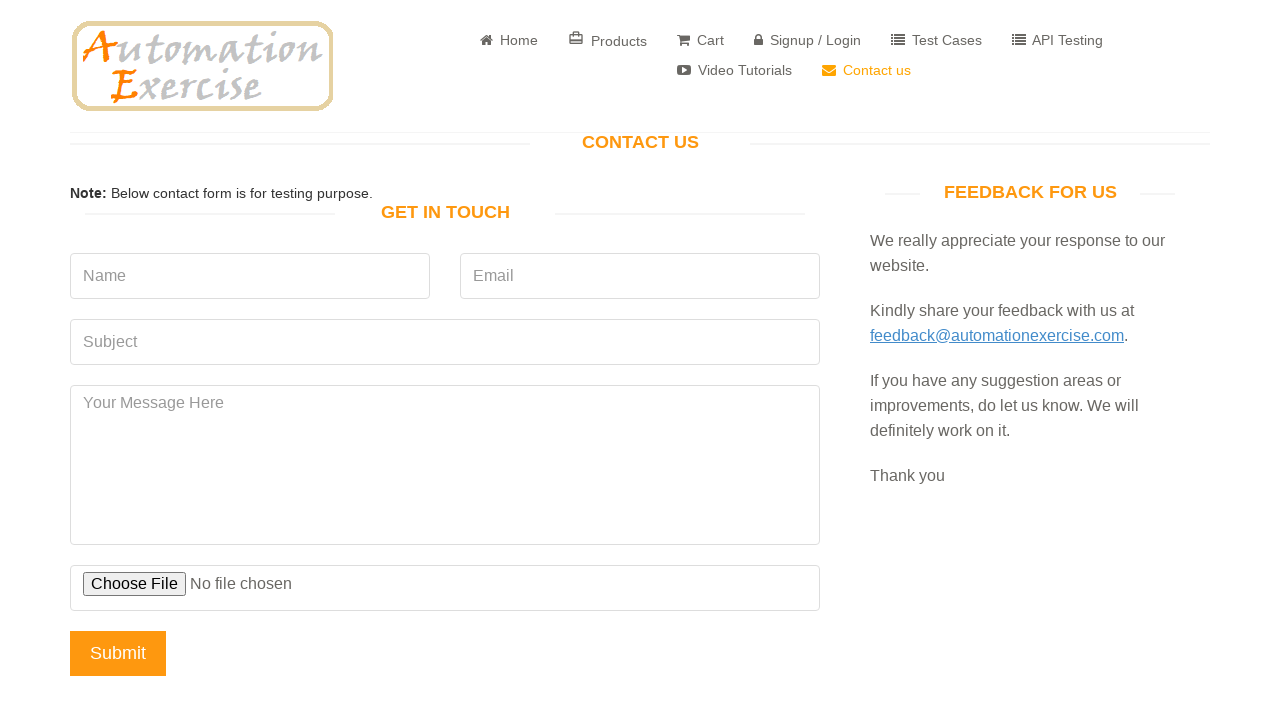

Filled in name field with 'Arundhati' on //input[@placeholder='Name']
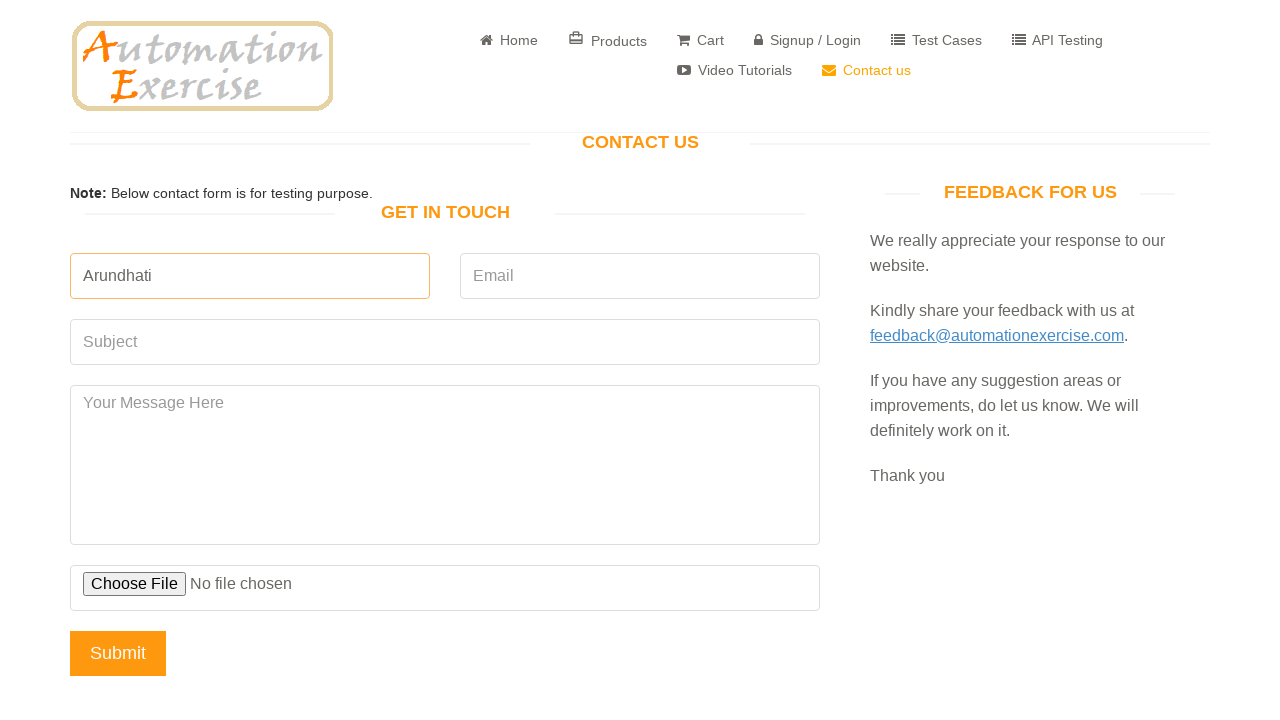

Filled in email field with 'AruShinde@gmail.com' on //input[@placeholder='Email']
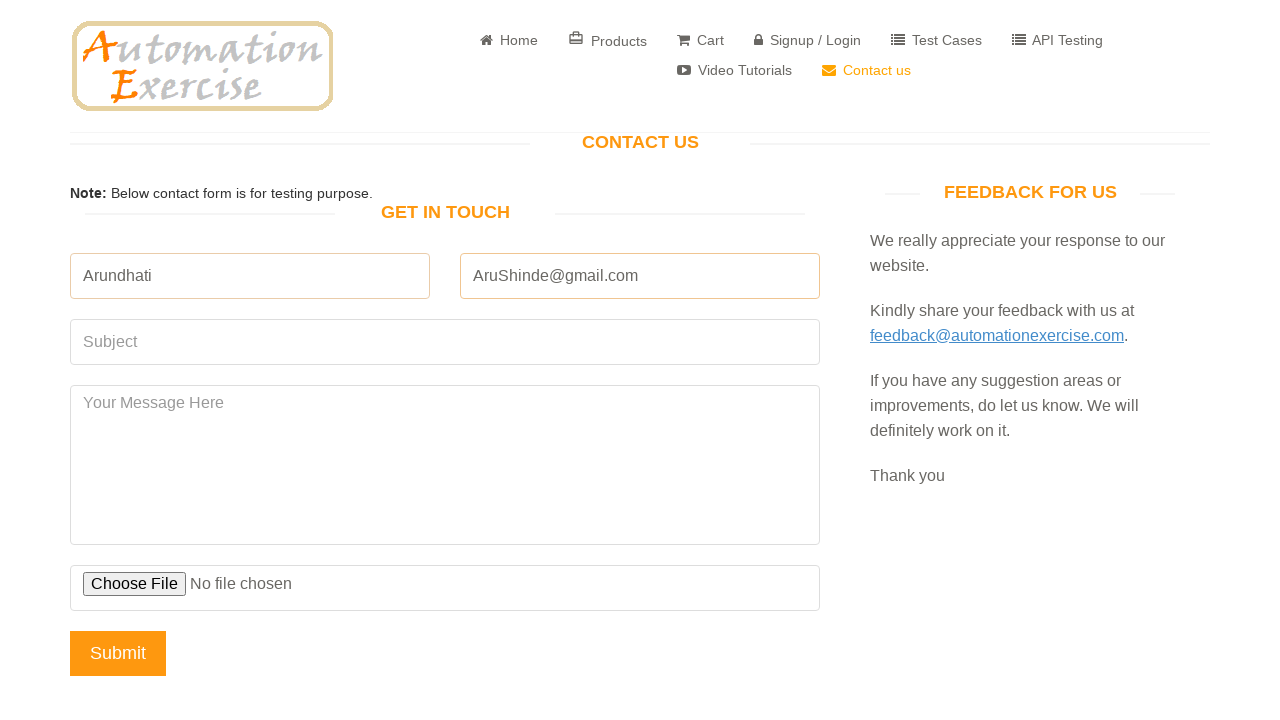

Filled in subject field with 'About product' on //input[@placeholder='Subject']
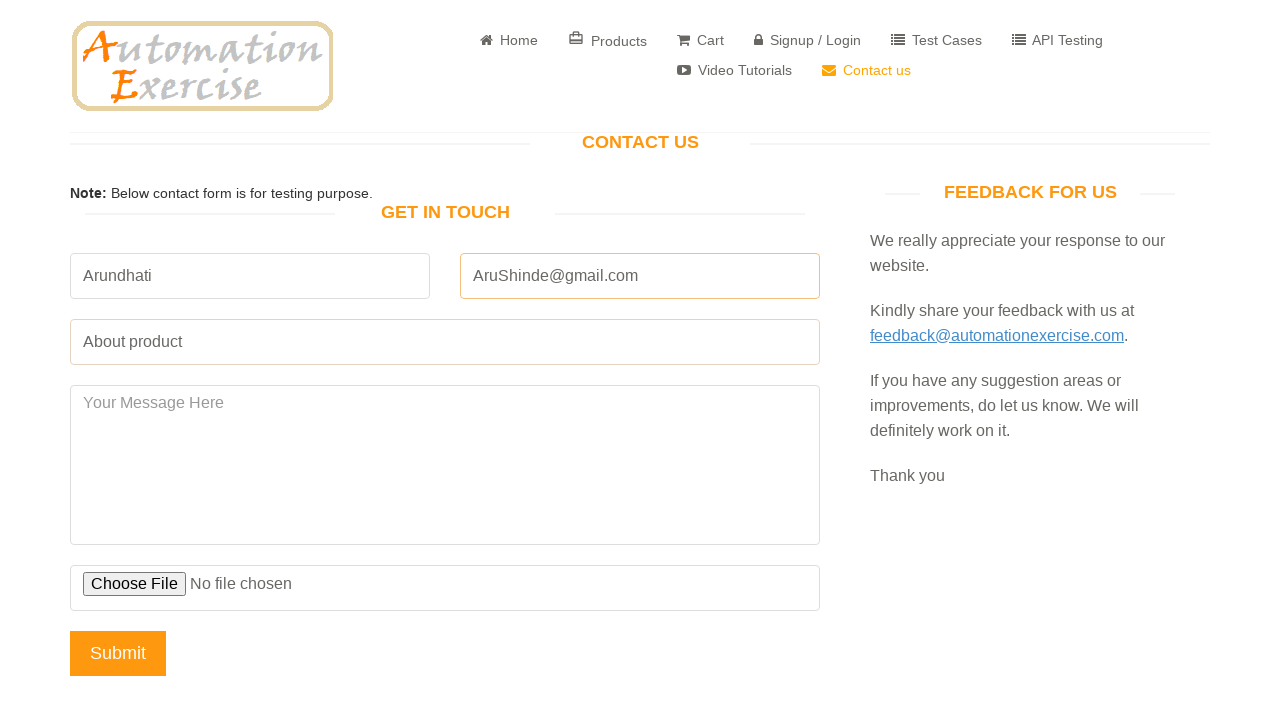

Filled in message field with 'delevering..' on //textarea[@id='message']
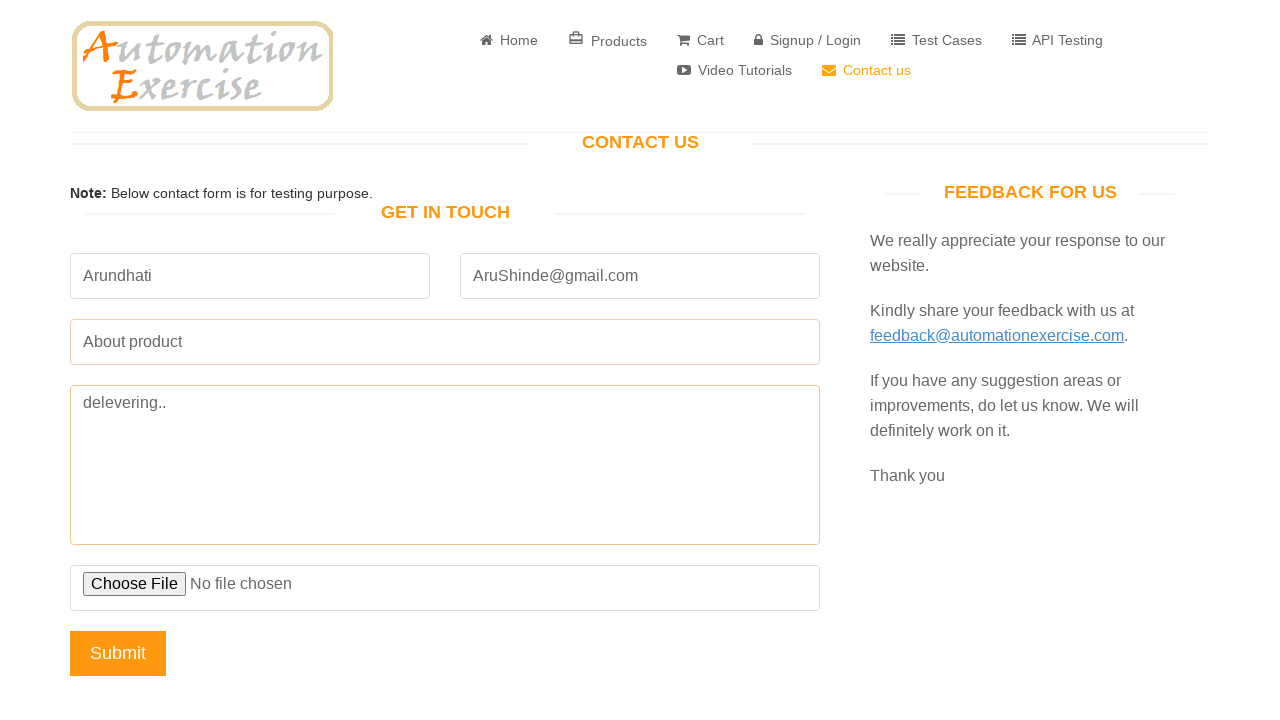

Clicked submit button to send contact form at (118, 653) on xpath=//input[@name='submit']
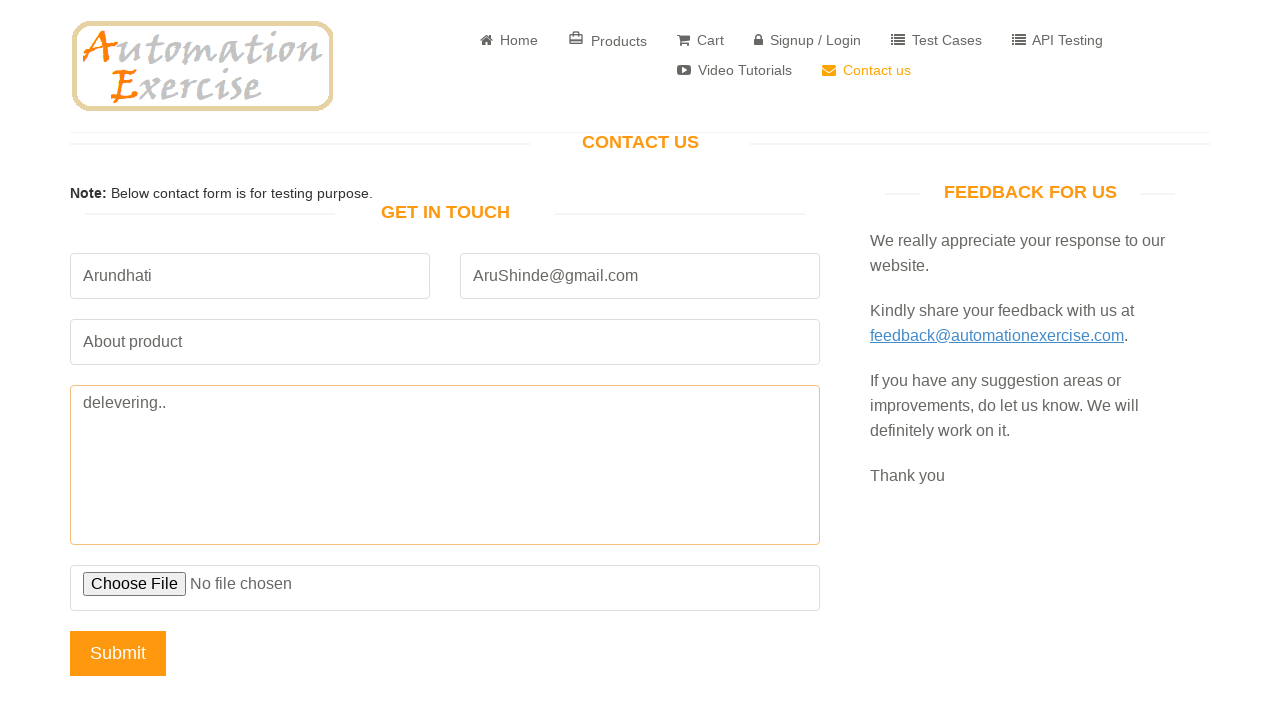

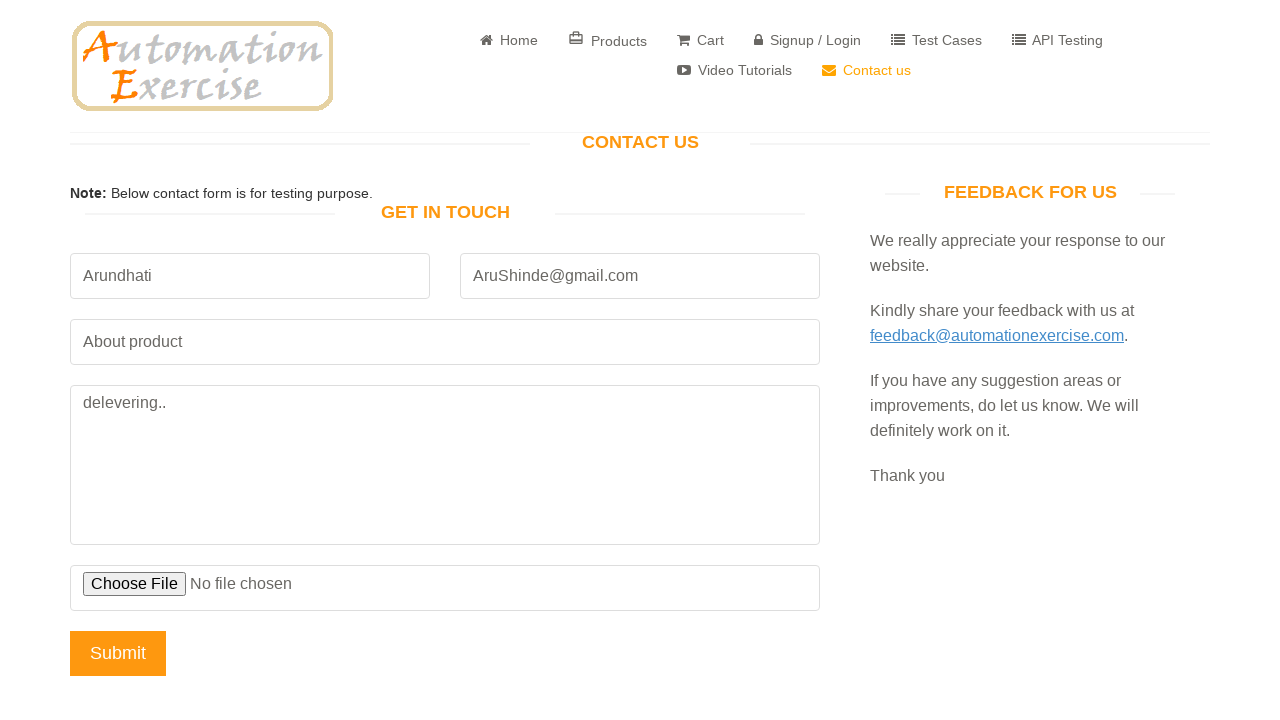